Tests that todo data persists after page reload

Starting URL: https://demo.playwright.dev/todomvc

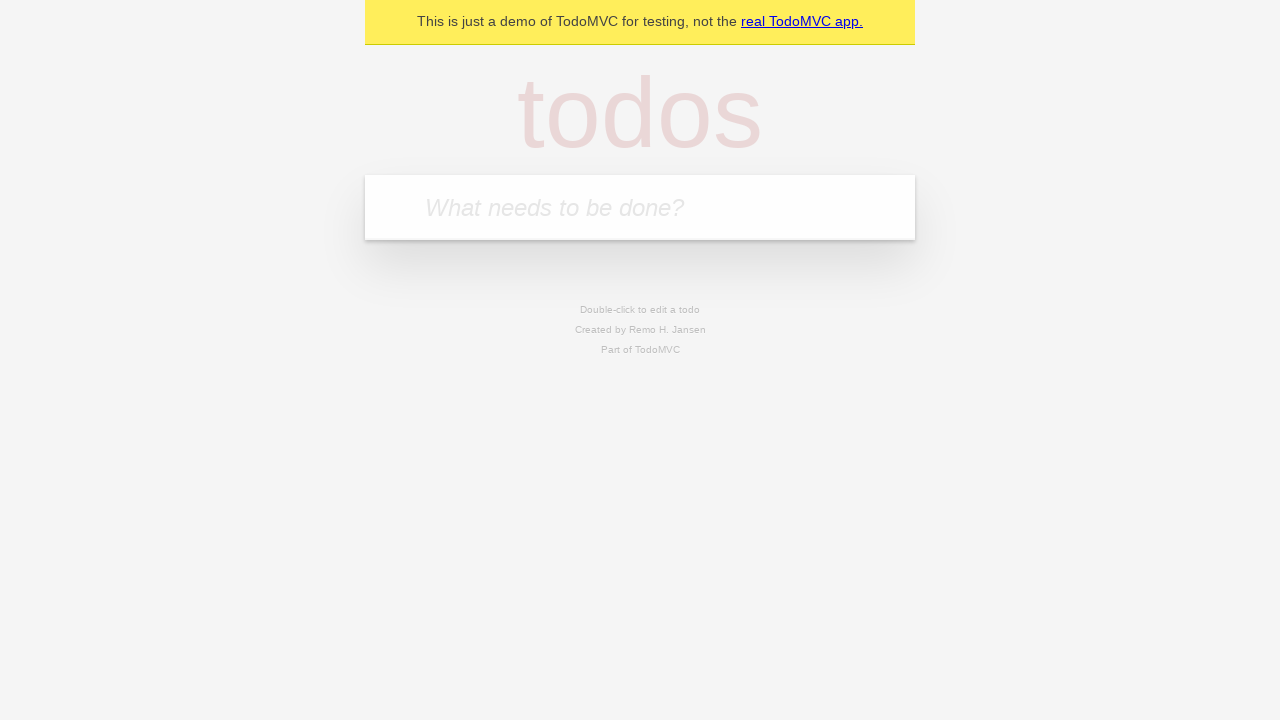

Located the 'What needs to be done?' input field
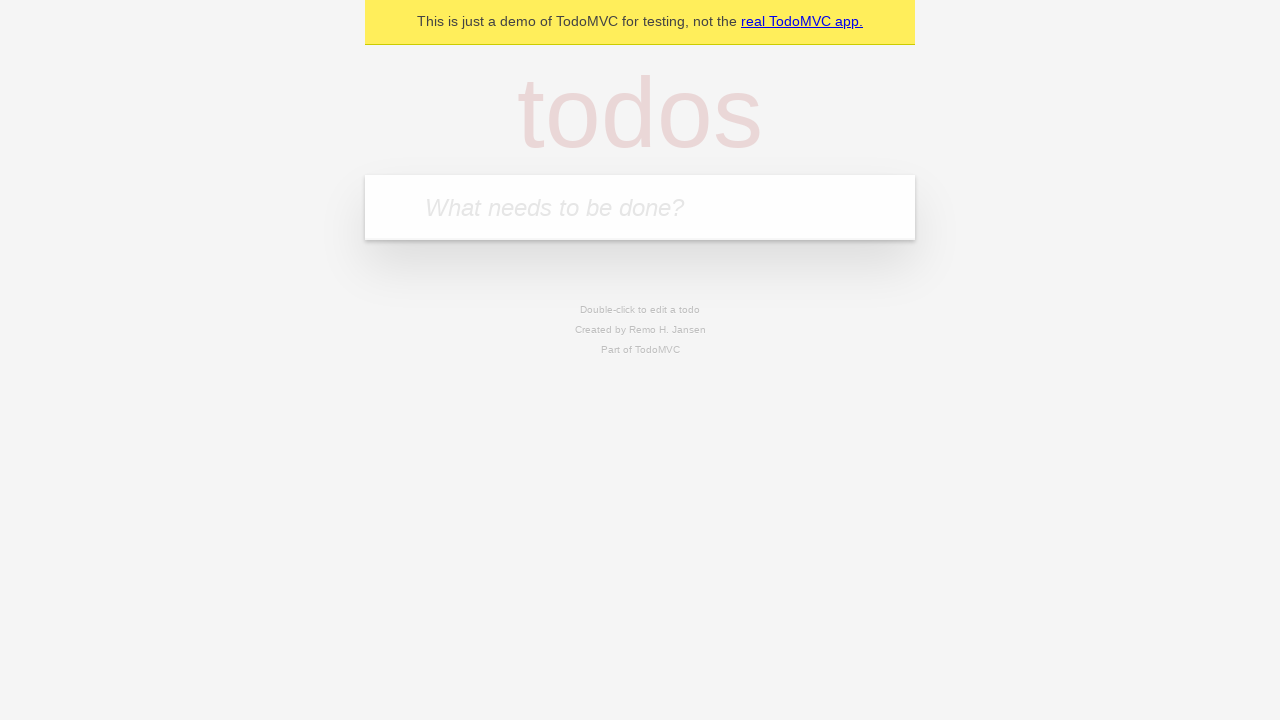

Filled first todo with 'buy some cheese' on internal:attr=[placeholder="What needs to be done?"i]
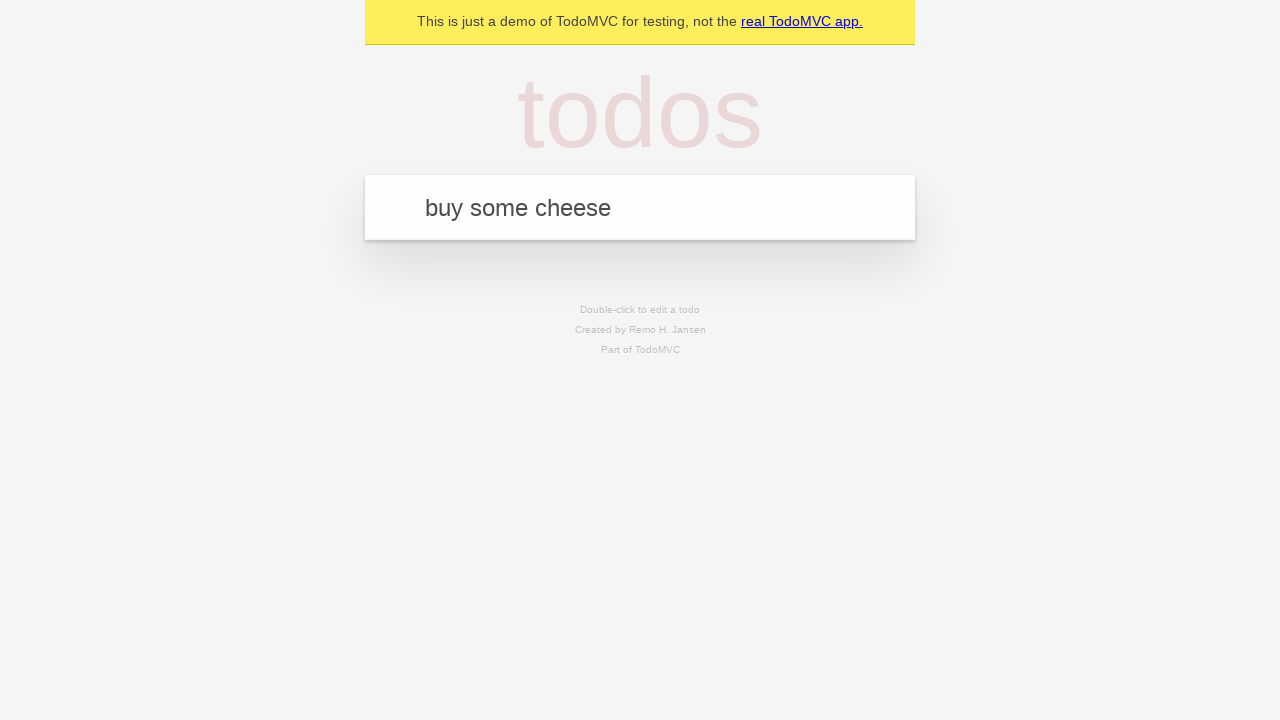

Pressed Enter to create first todo on internal:attr=[placeholder="What needs to be done?"i]
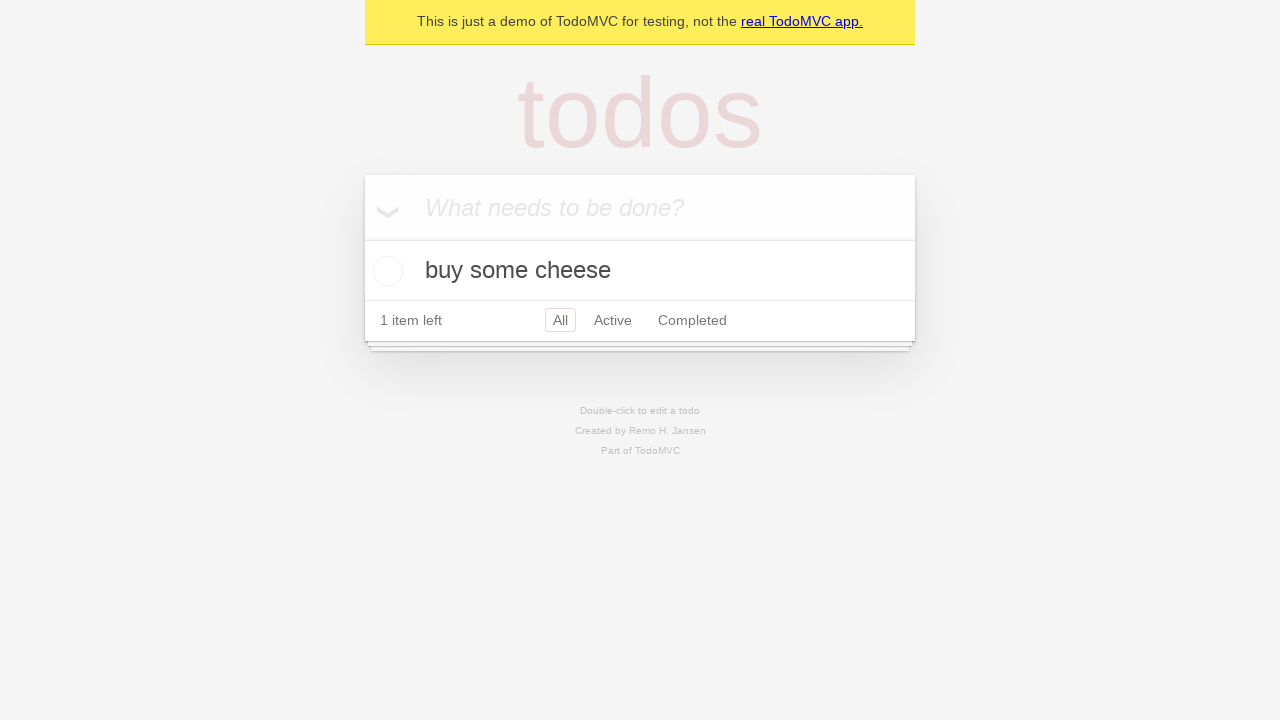

Filled second todo with 'feed the cat' on internal:attr=[placeholder="What needs to be done?"i]
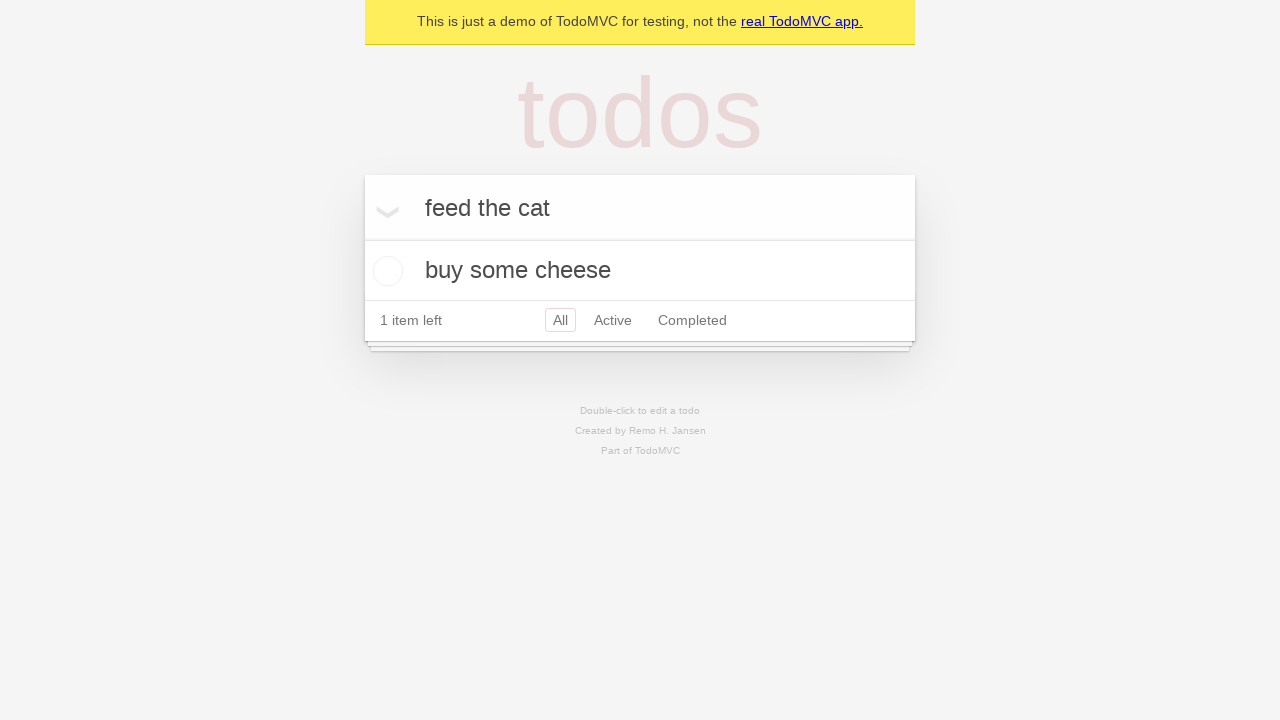

Pressed Enter to create second todo on internal:attr=[placeholder="What needs to be done?"i]
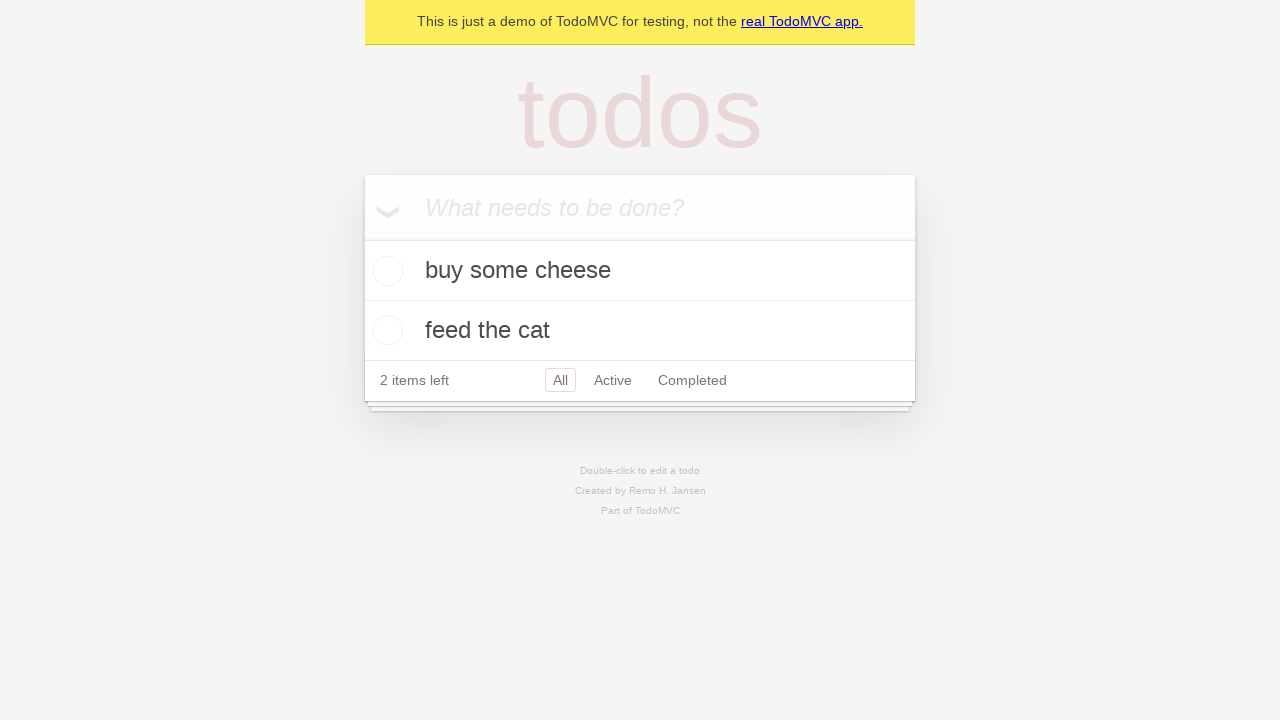

Located all todo items
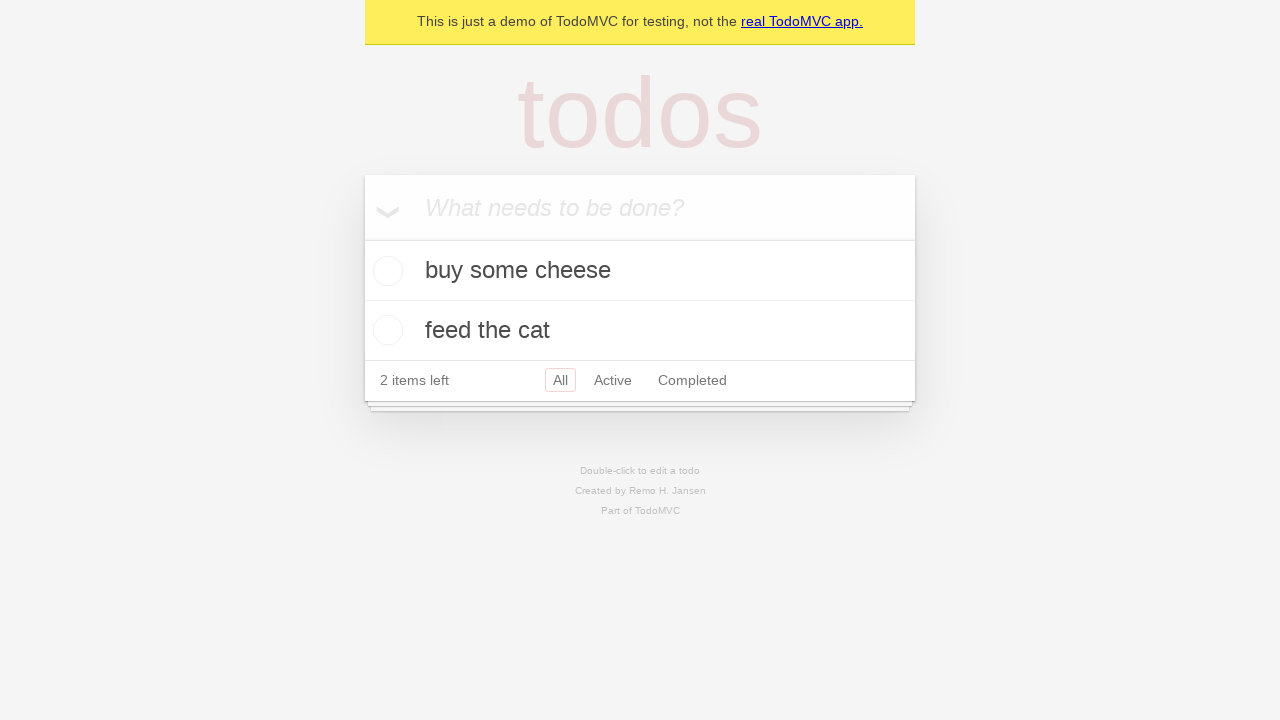

Located checkbox for first todo item
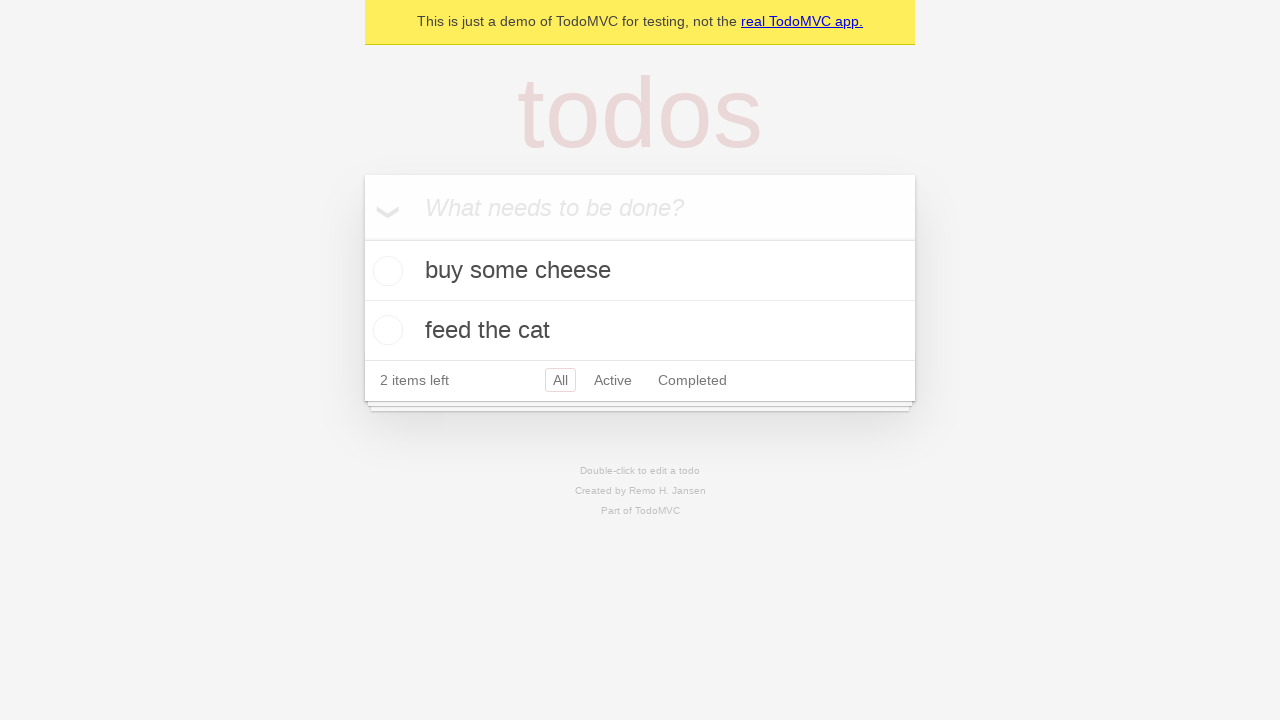

Checked the first todo item at (385, 271) on internal:testid=[data-testid="todo-item"s] >> nth=0 >> internal:role=checkbox
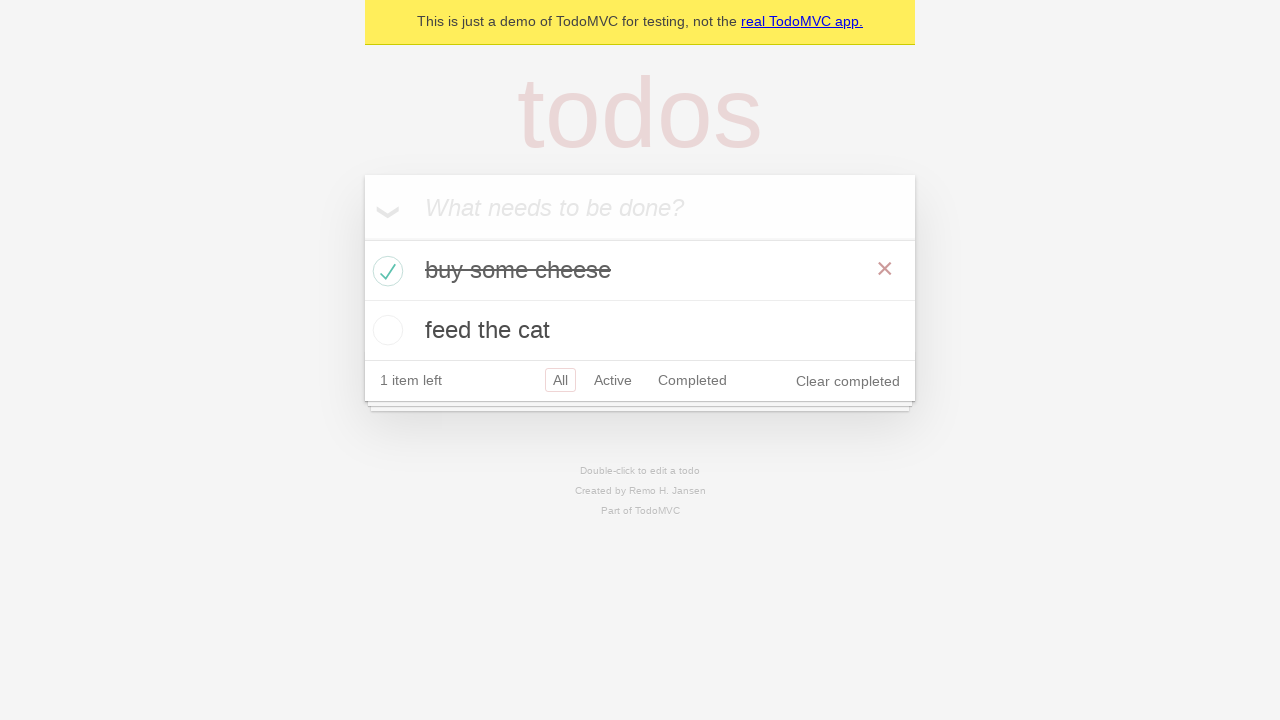

Reloaded the page
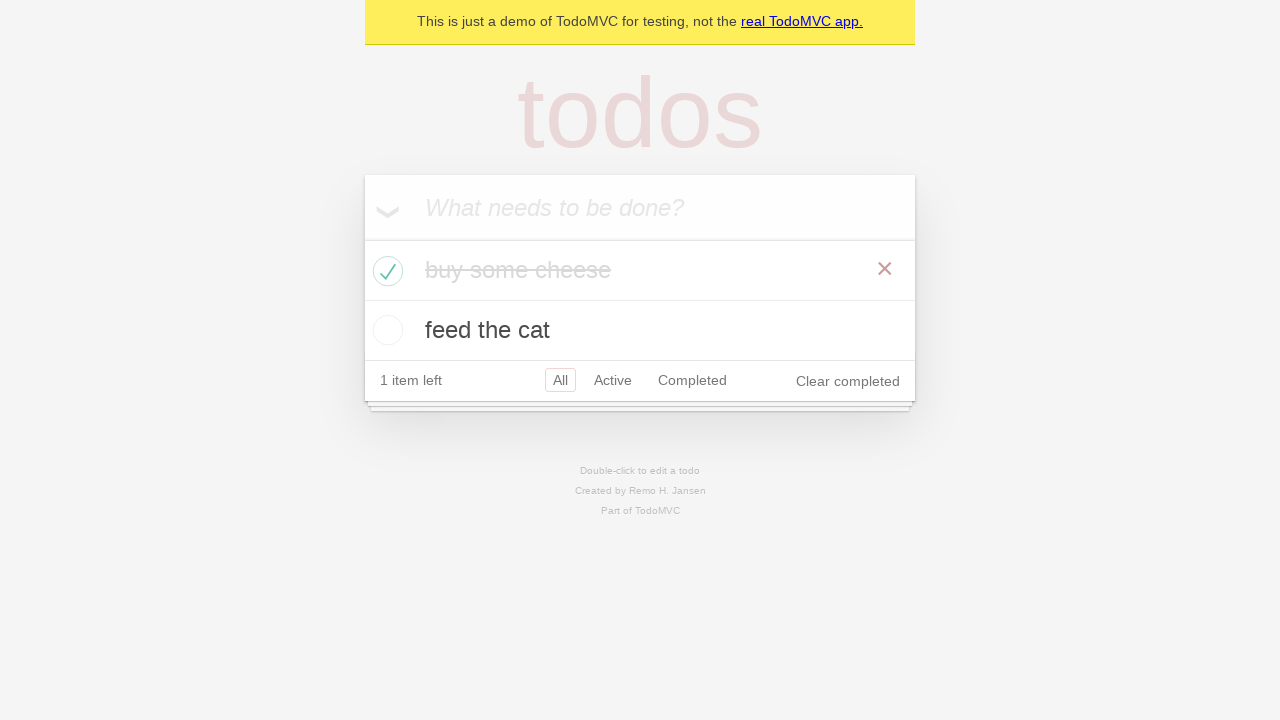

Waited for todo items to reload after page refresh
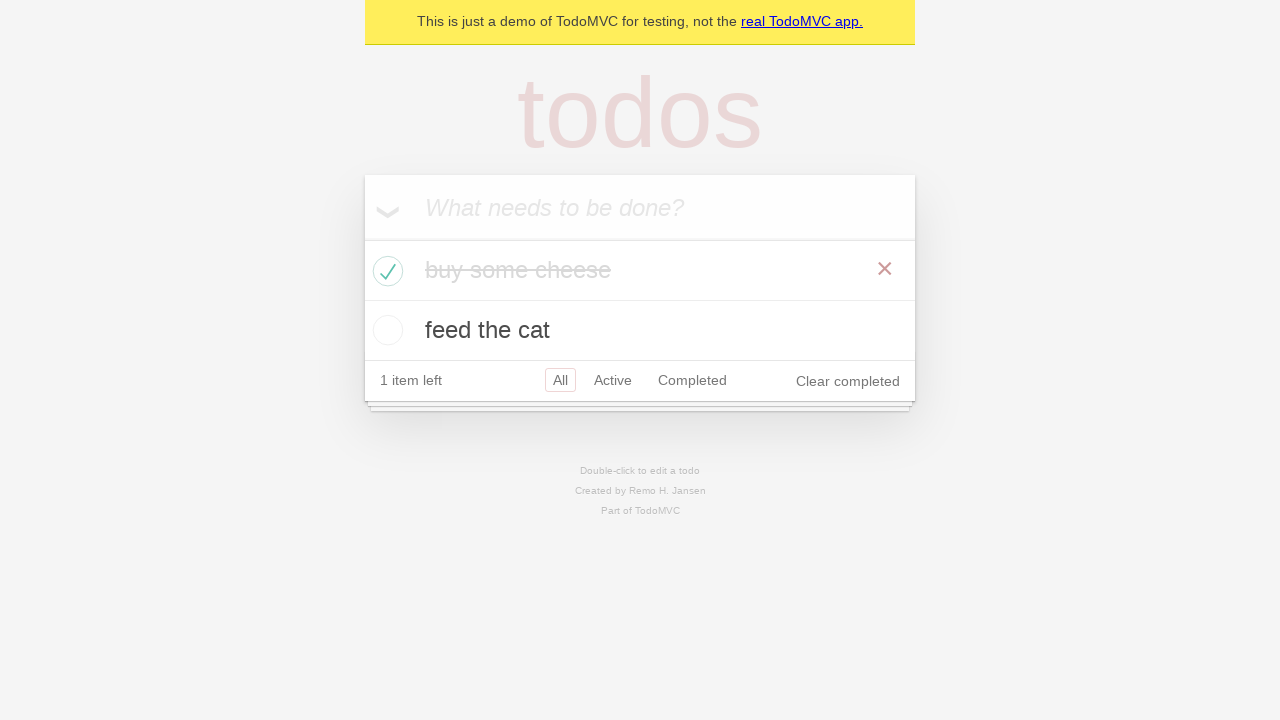

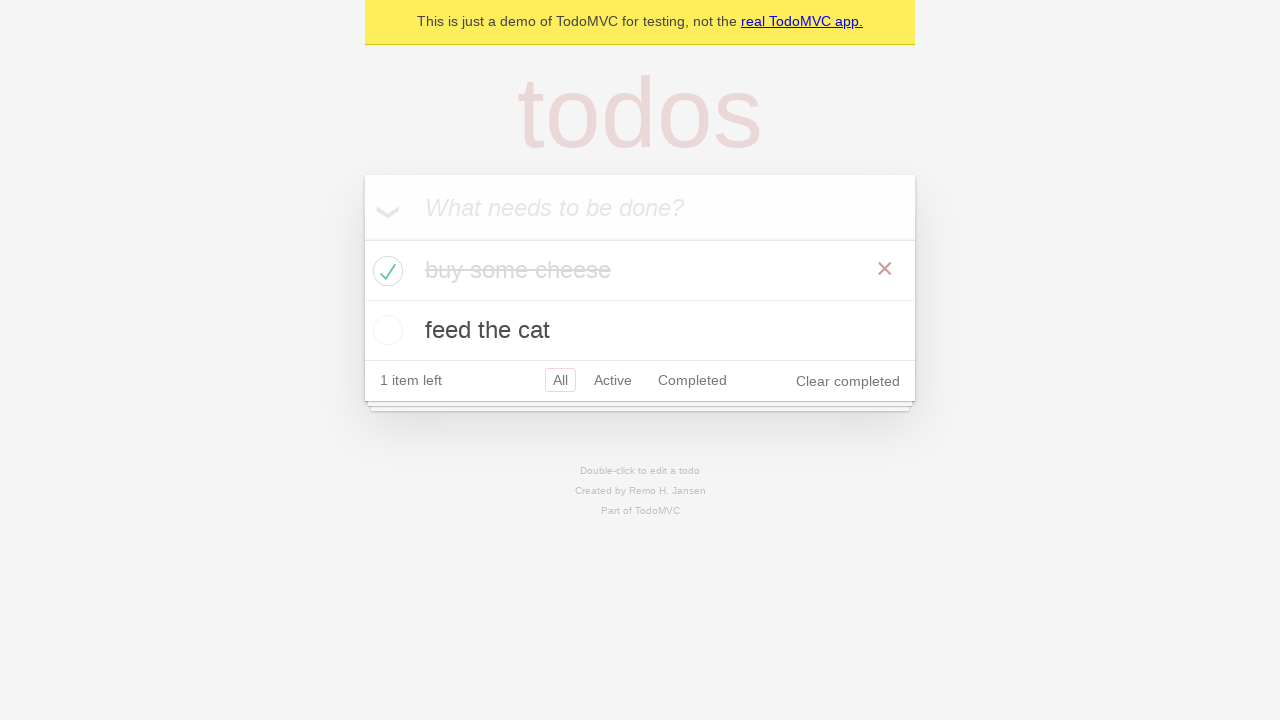